Tests that entering an empty string removes the todo item

Starting URL: https://demo.playwright.dev/todomvc

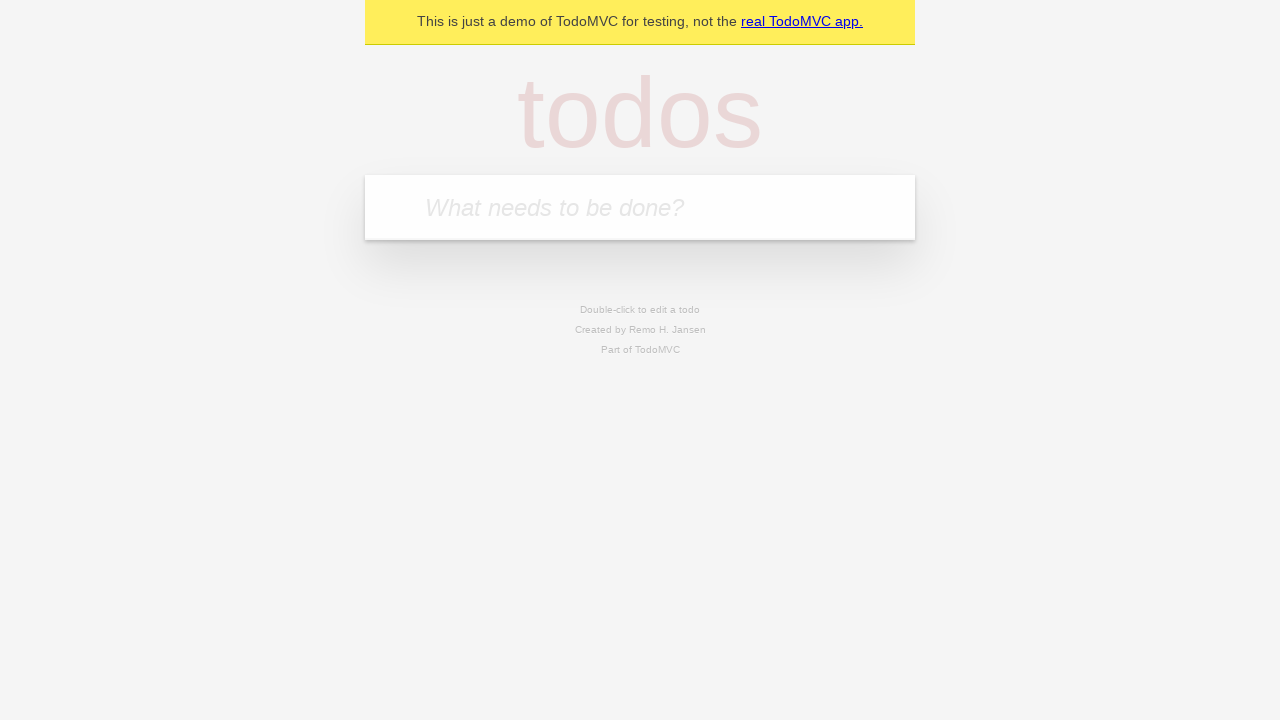

Filled todo input with 'buy some cheese' on internal:attr=[placeholder="What needs to be done?"i]
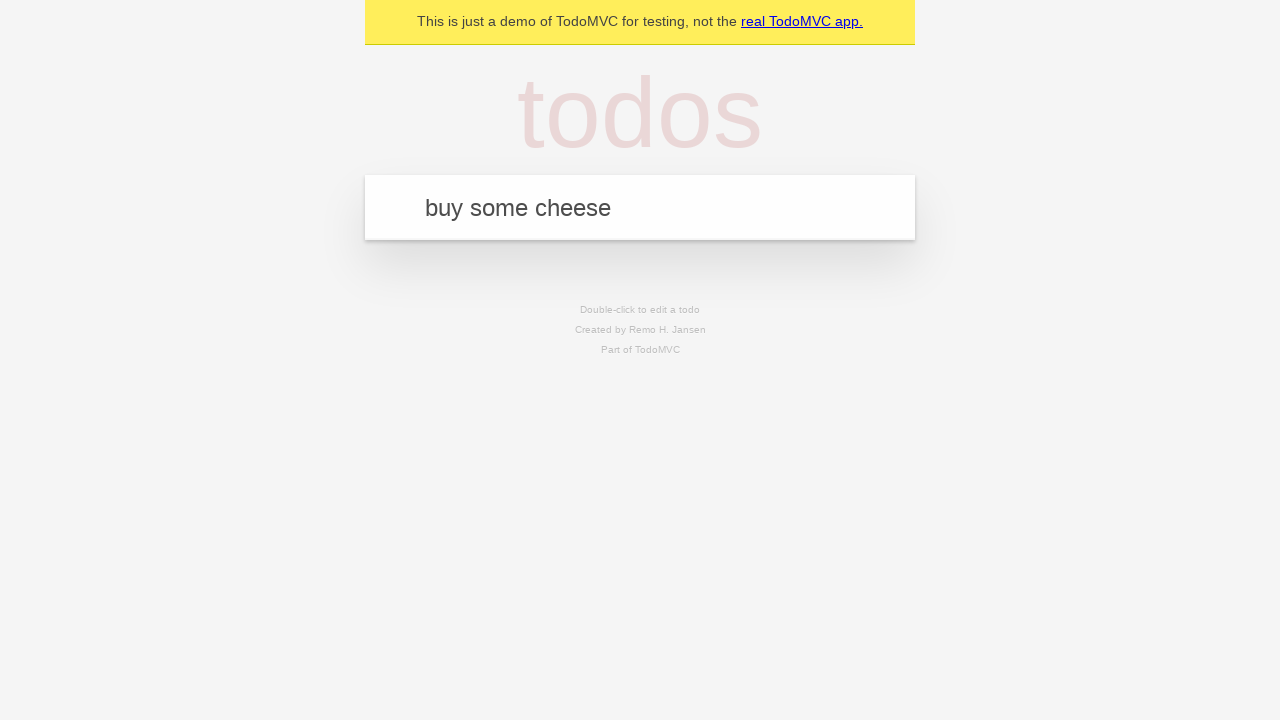

Pressed Enter to create todo 'buy some cheese' on internal:attr=[placeholder="What needs to be done?"i]
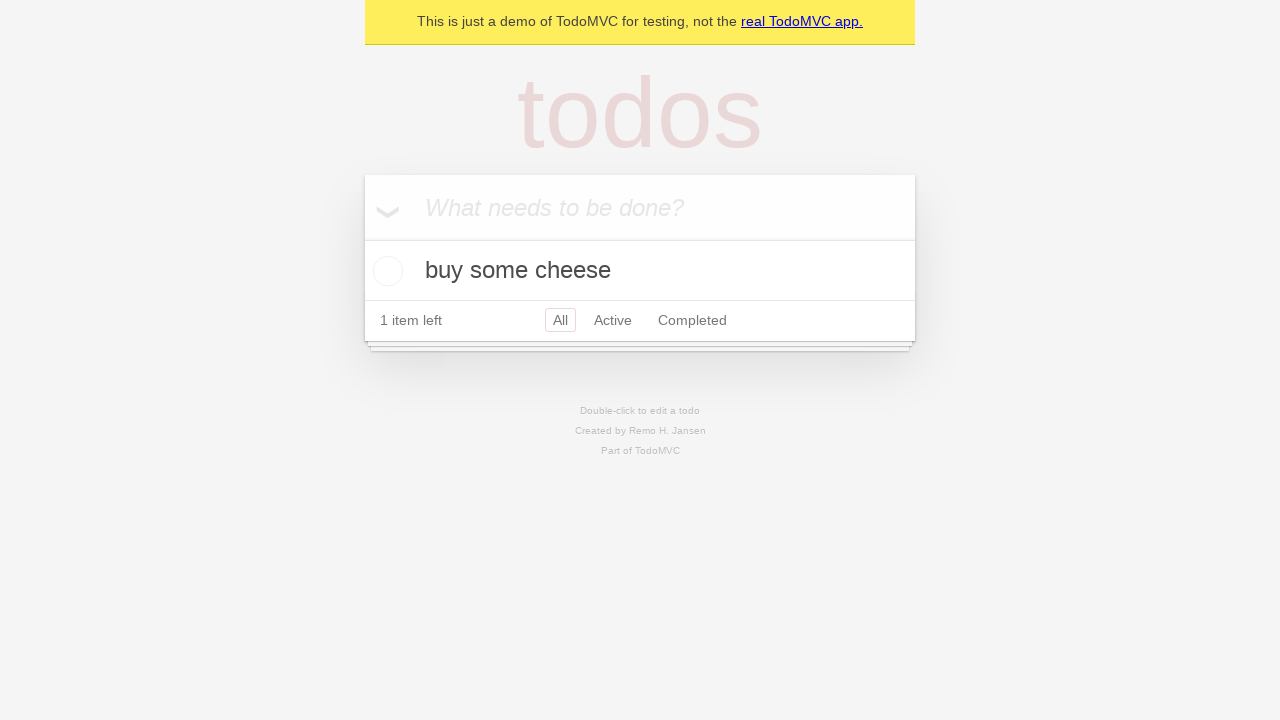

Filled todo input with 'feed the cat' on internal:attr=[placeholder="What needs to be done?"i]
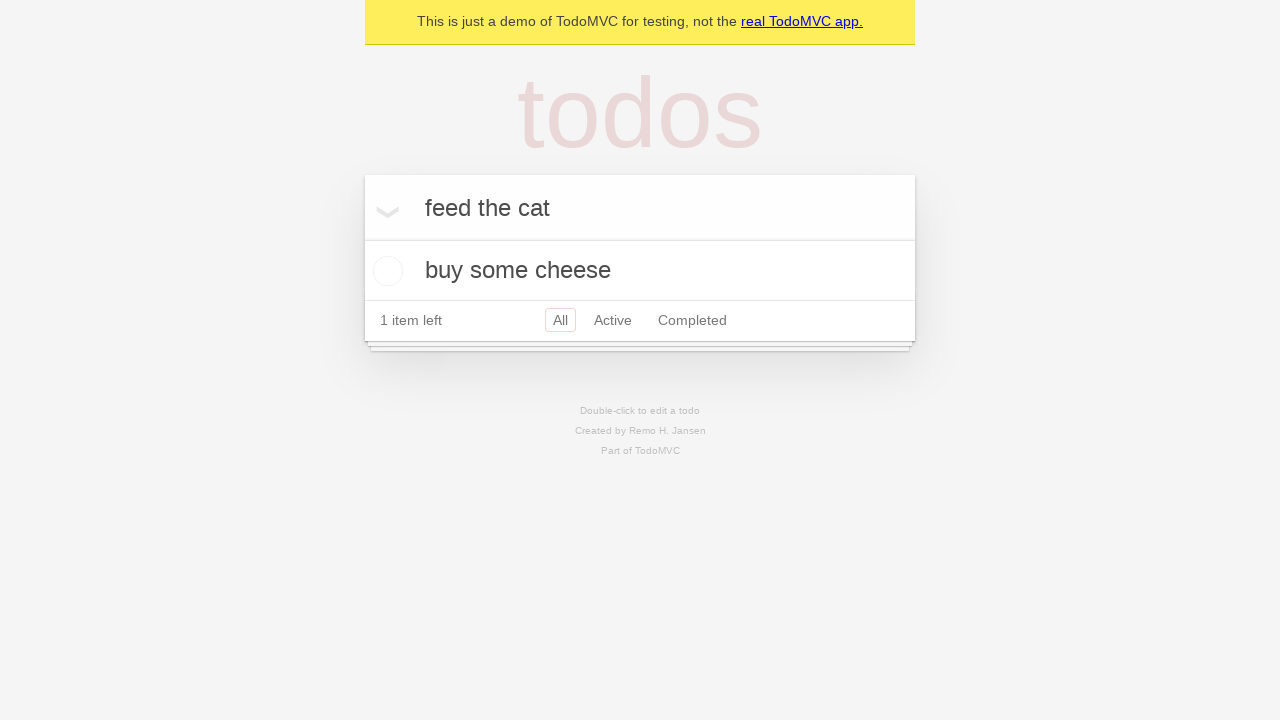

Pressed Enter to create todo 'feed the cat' on internal:attr=[placeholder="What needs to be done?"i]
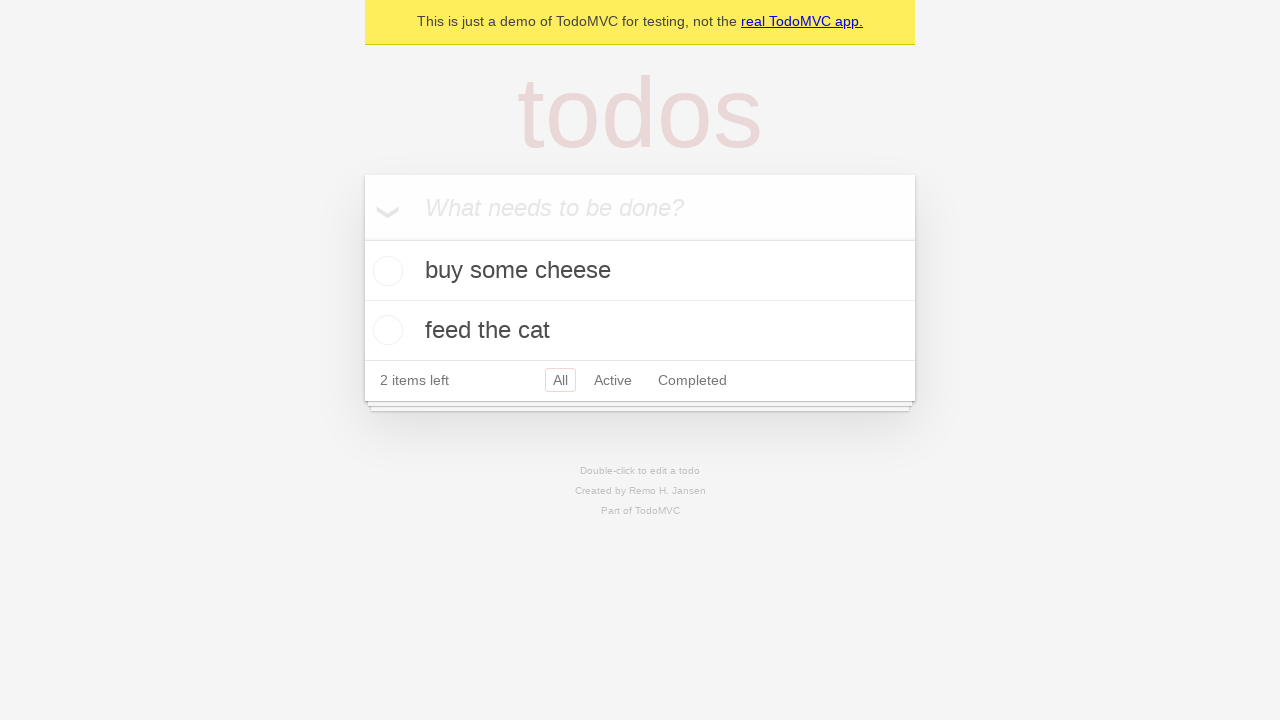

Filled todo input with 'book a doctors appointment' on internal:attr=[placeholder="What needs to be done?"i]
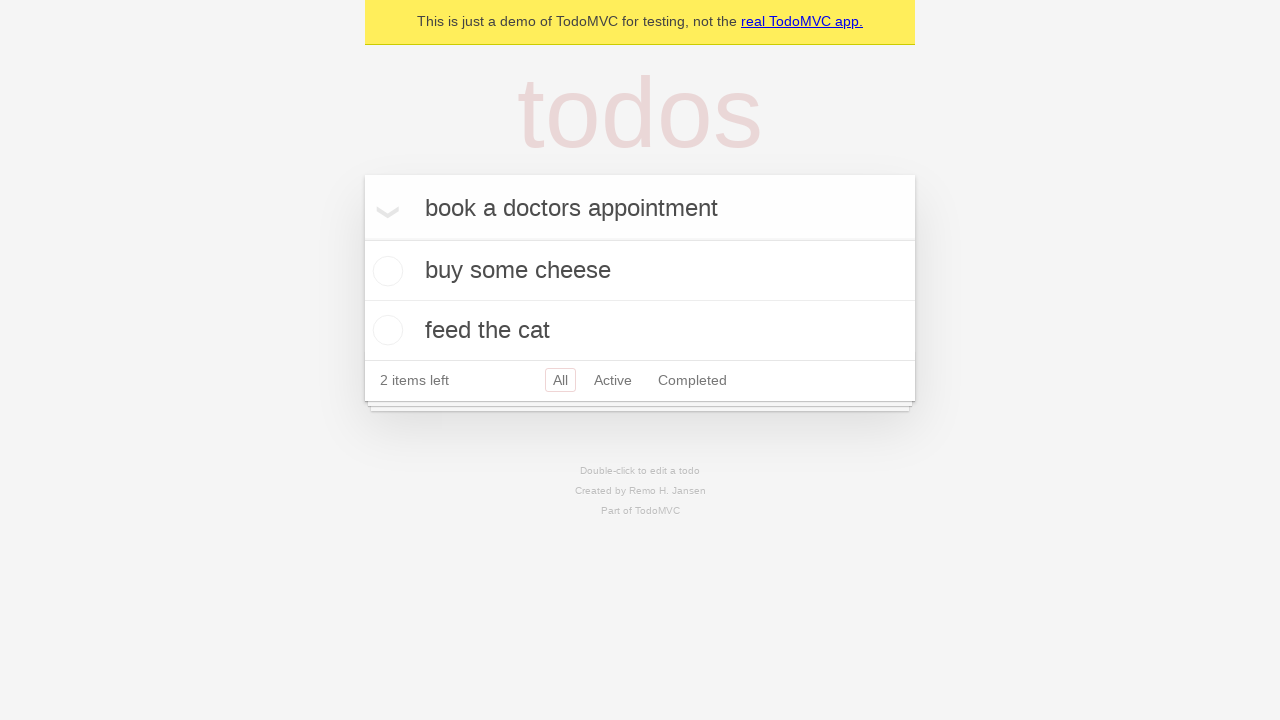

Pressed Enter to create todo 'book a doctors appointment' on internal:attr=[placeholder="What needs to be done?"i]
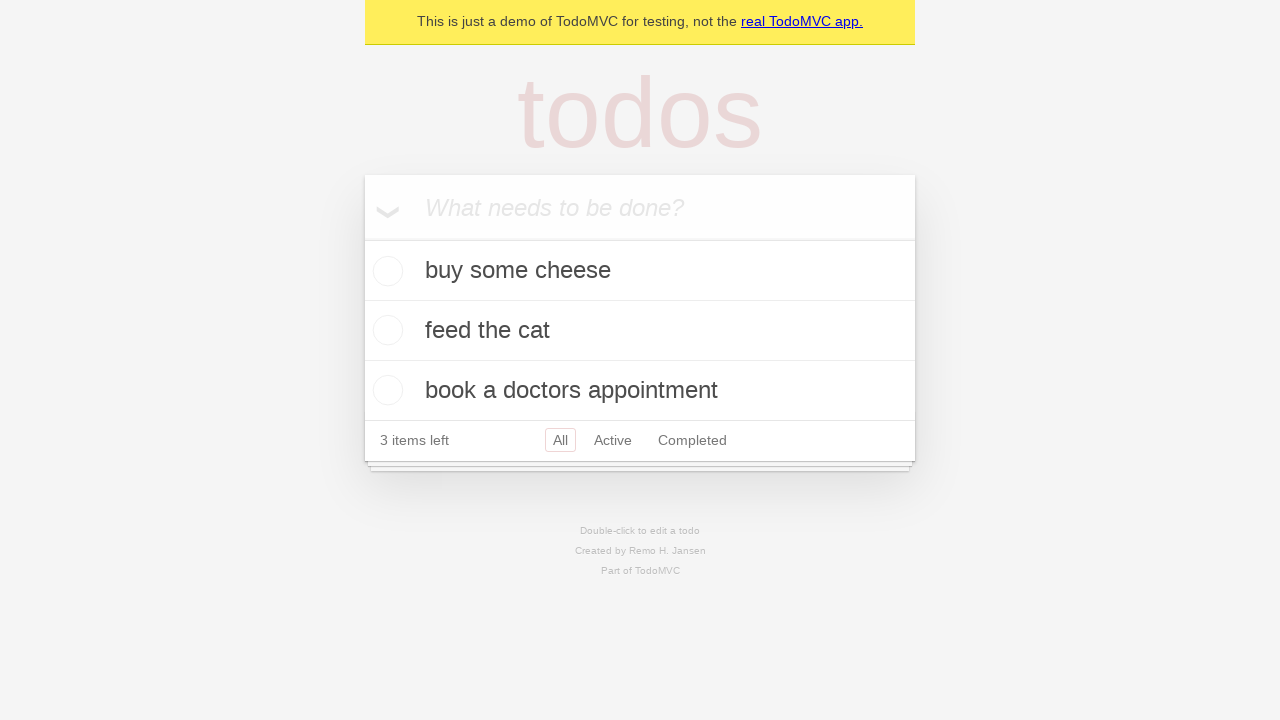

Waited for all 3 todos to appear
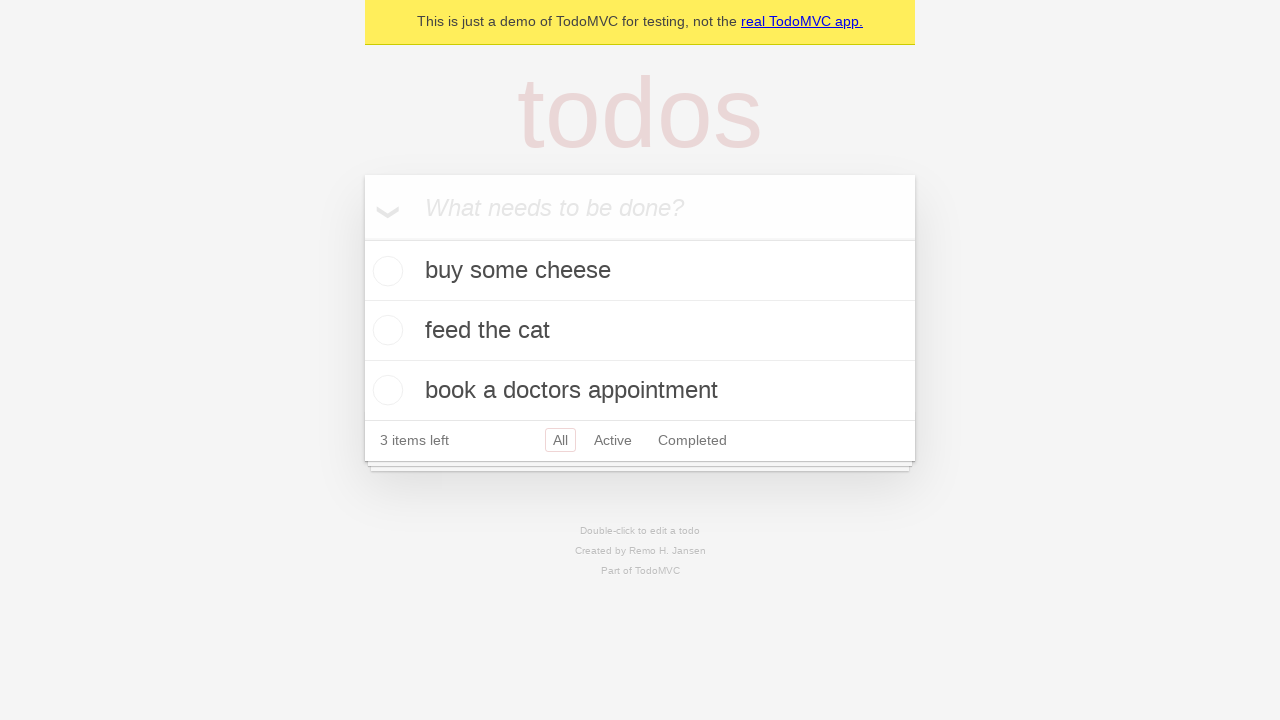

Double-clicked second todo item to enter edit mode at (640, 331) on [data-testid='todo-item'] >> nth=1
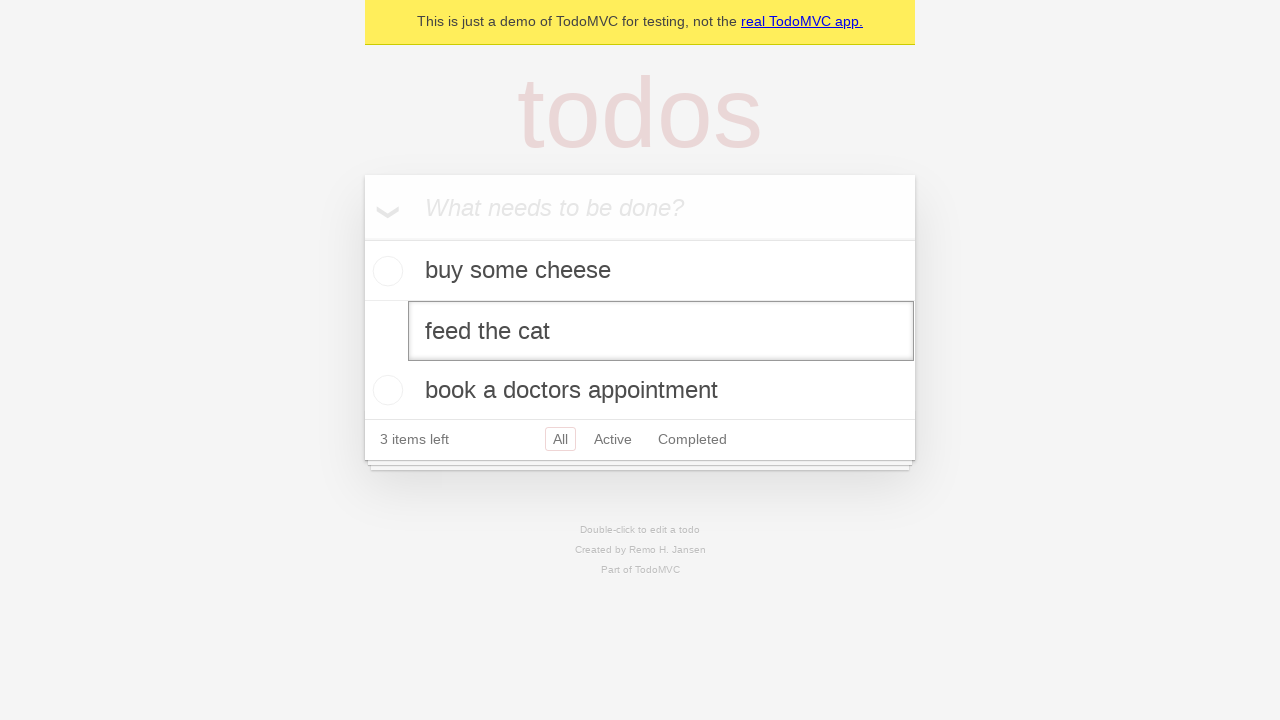

Cleared the todo text field on [data-testid='todo-item'] >> nth=1 >> internal:role=textbox[name="Edit"i]
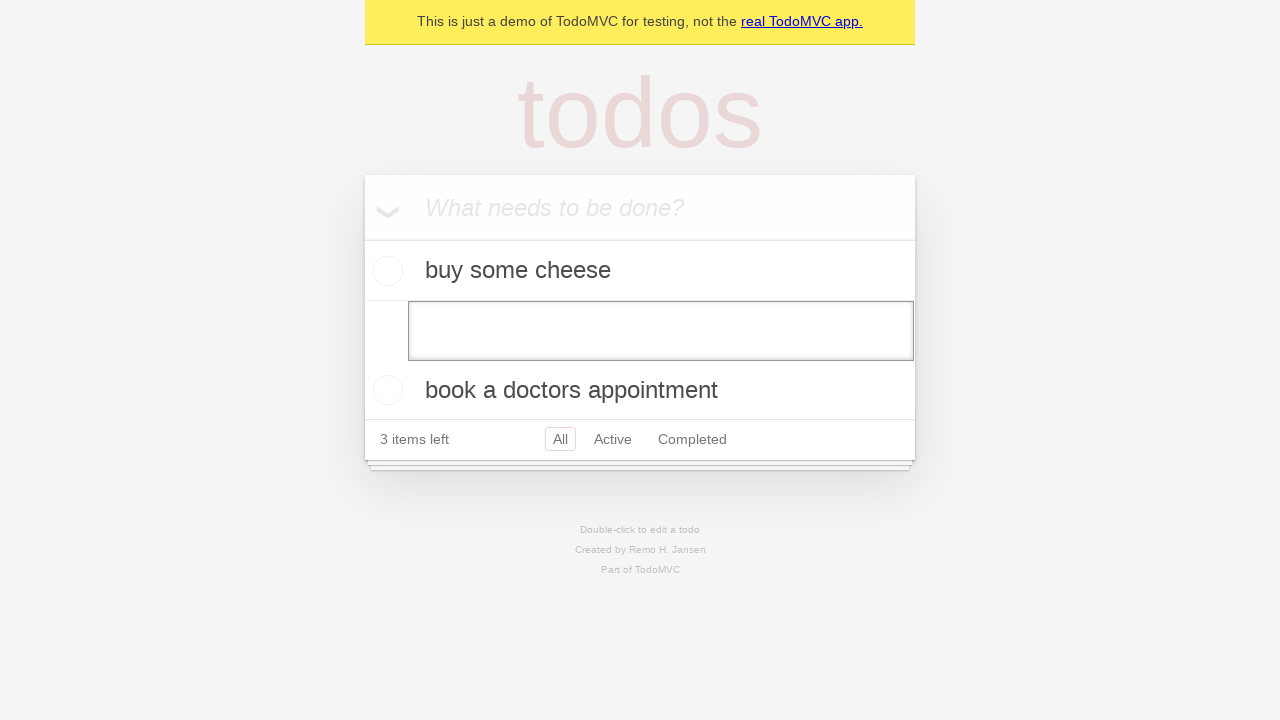

Pressed Enter to confirm empty text and remove todo item on [data-testid='todo-item'] >> nth=1 >> internal:role=textbox[name="Edit"i]
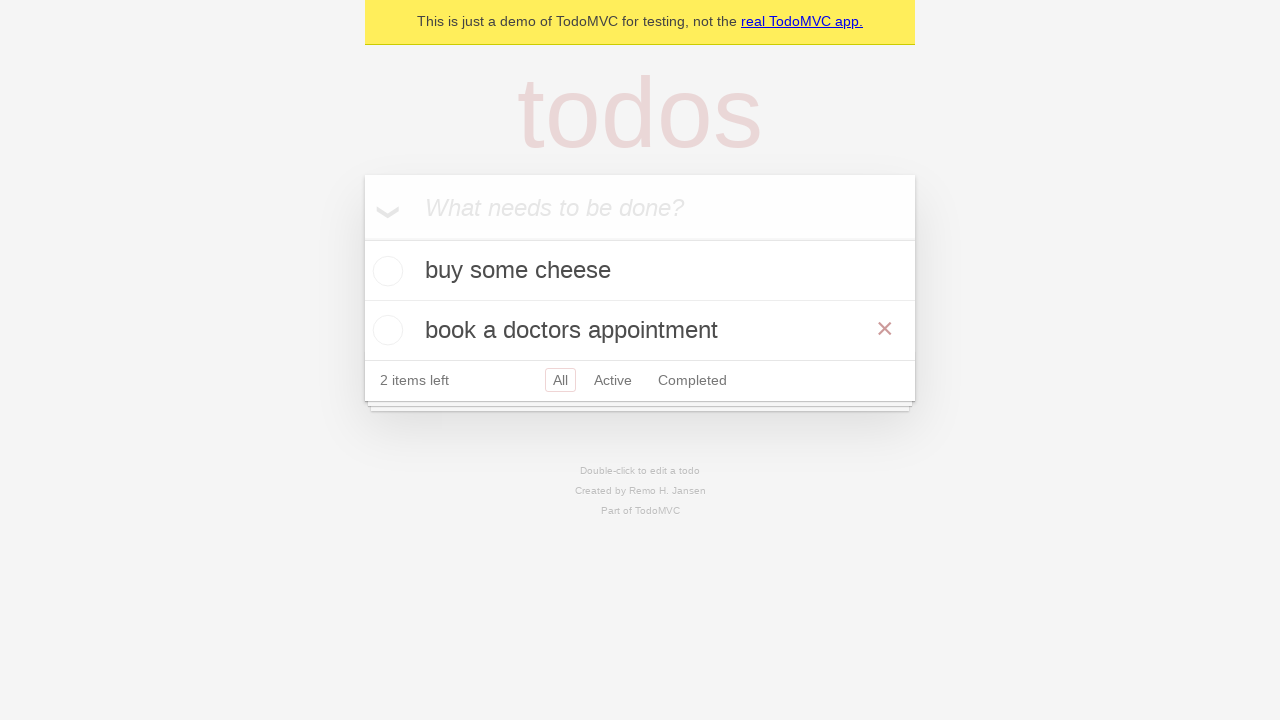

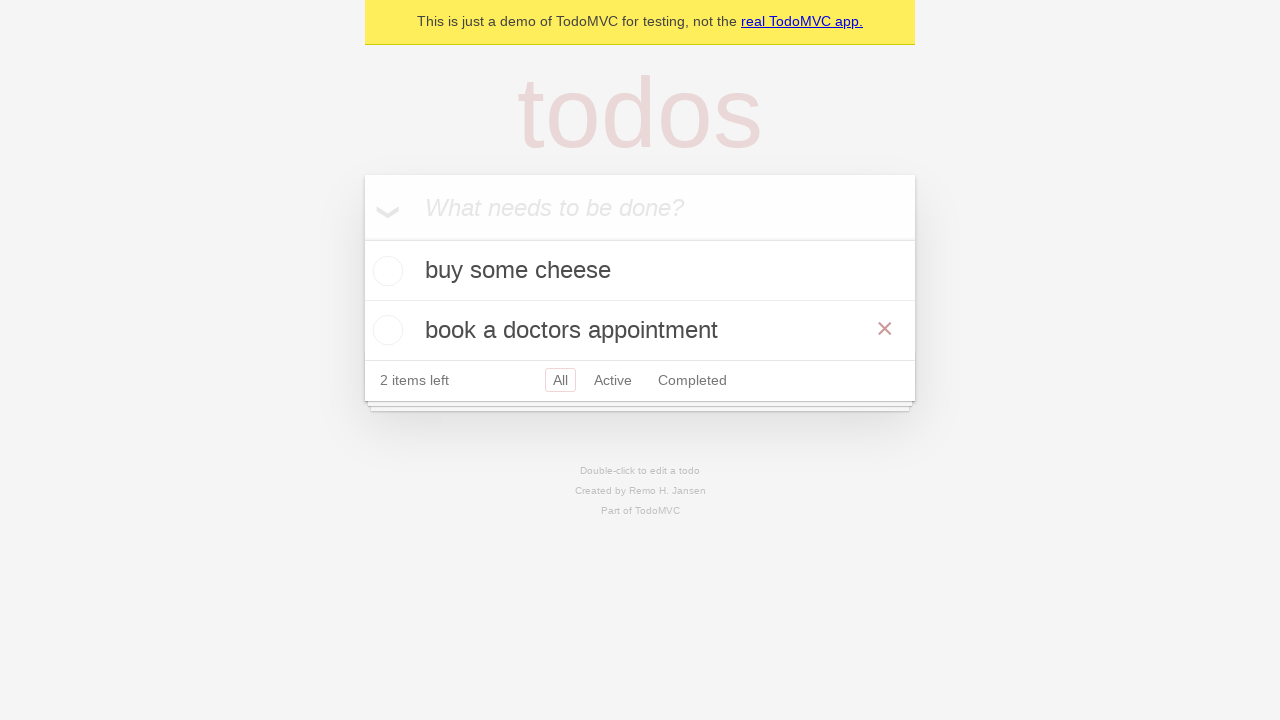